Tests JavaScript alert handling by clicking a button to trigger an alert, accepting the alert dialog, and verifying the result message on the page.

Starting URL: http://the-internet.herokuapp.com/javascript_alerts

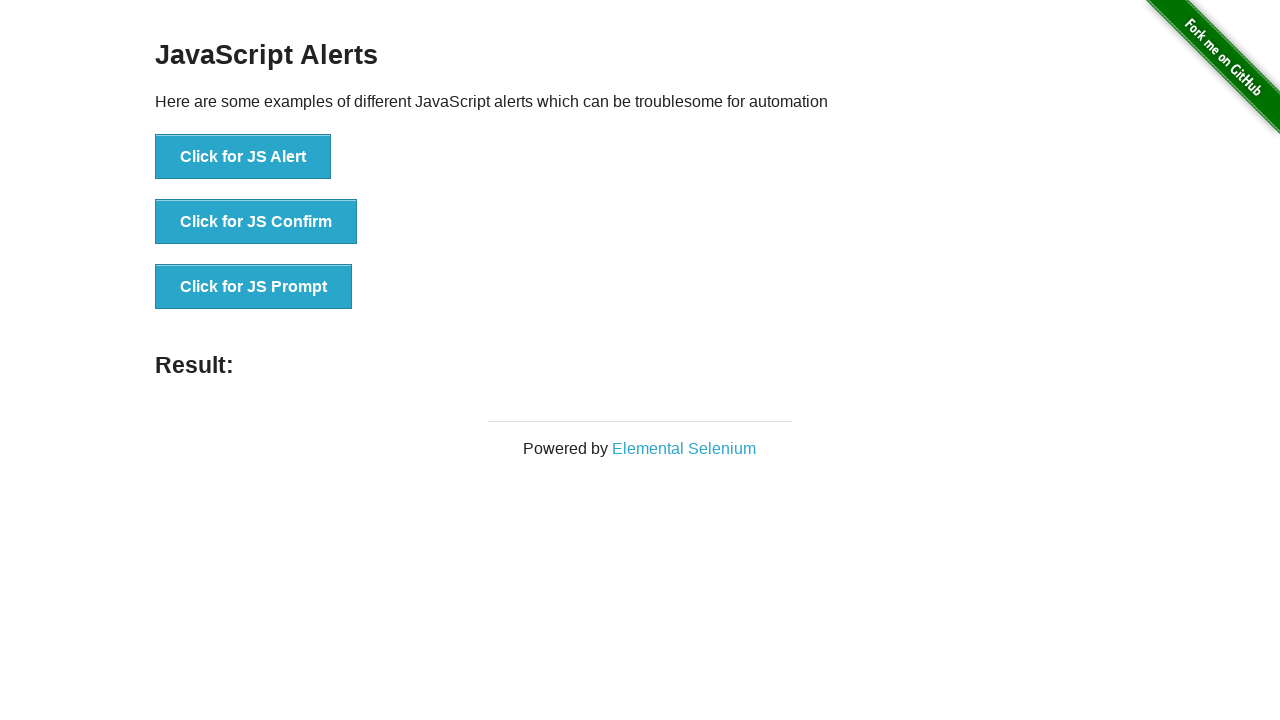

Clicked the first button to trigger JavaScript alert at (243, 157) on ul > li:nth-child(1) > button
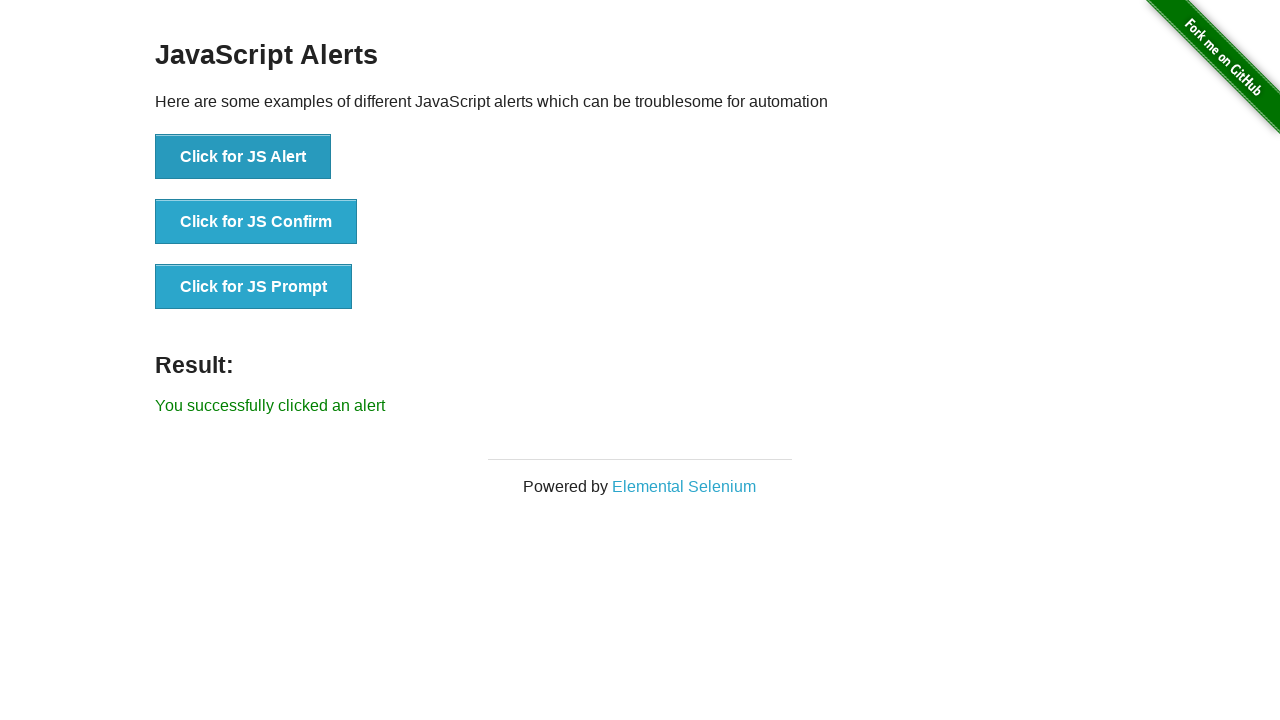

Set up dialog handler to accept alerts
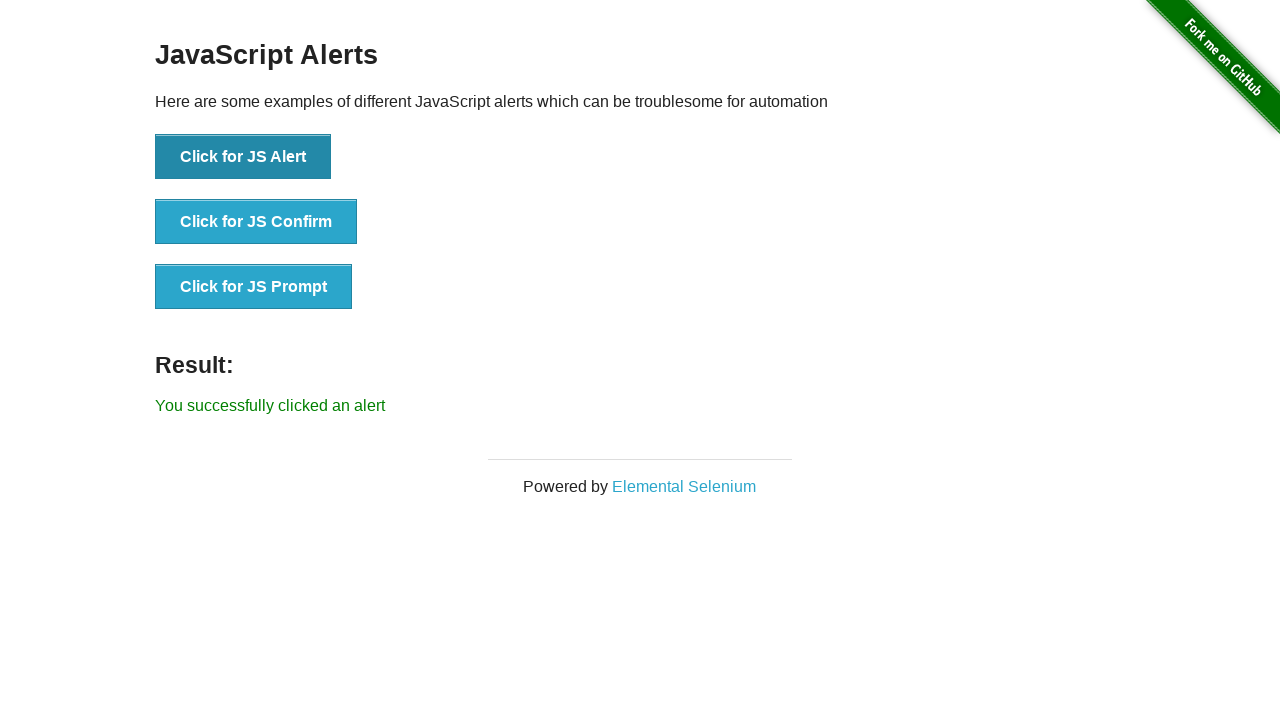

Waited for result message to appear
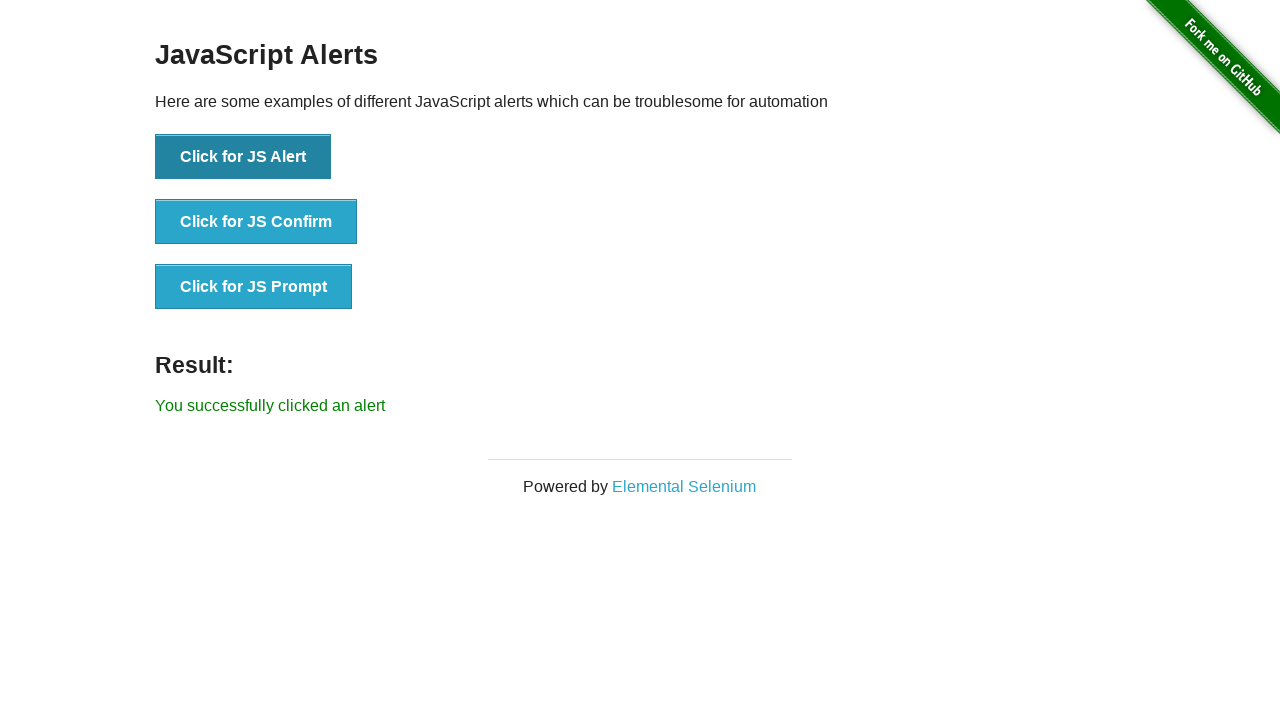

Retrieved result message text
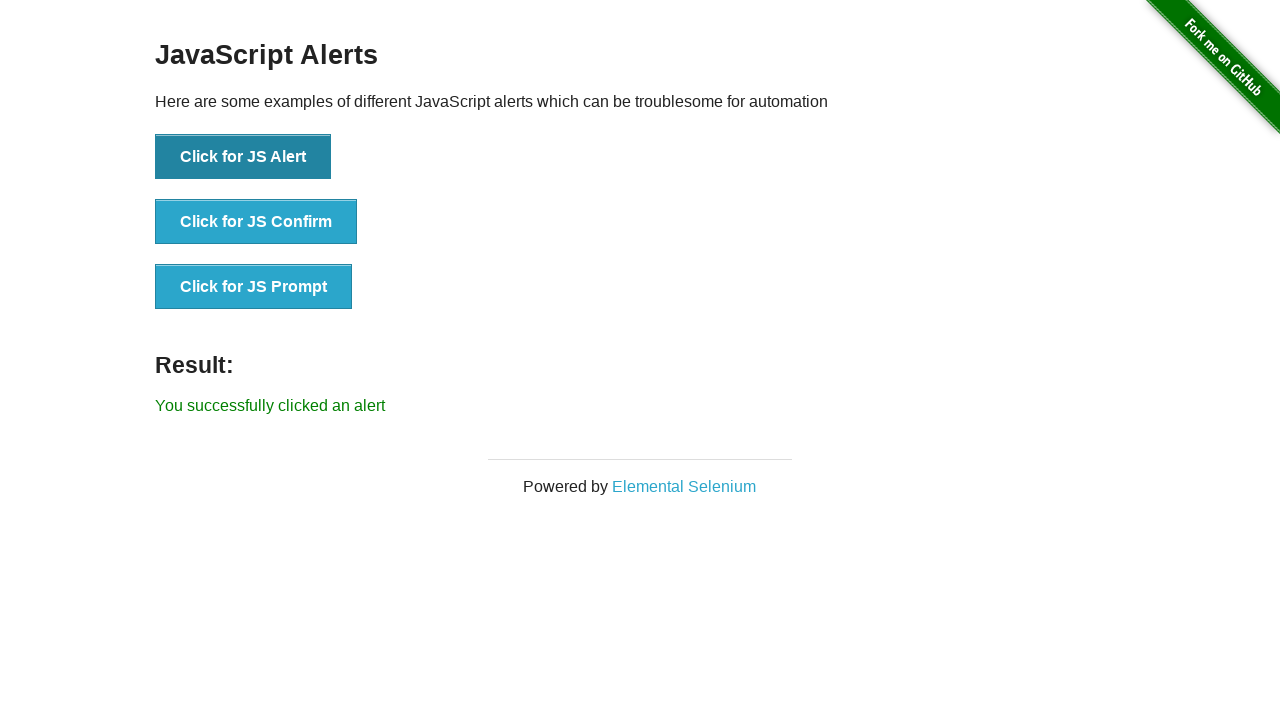

Verified result message matches expected text: 'You successfully clicked an alert'
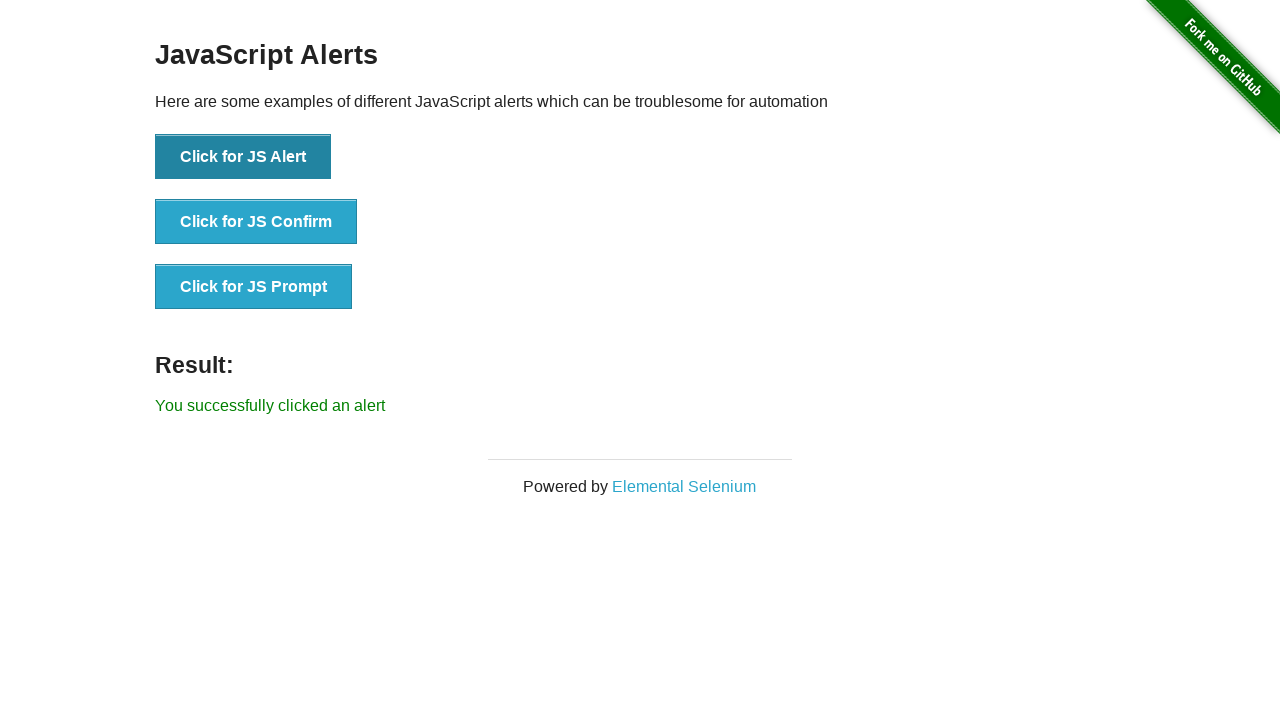

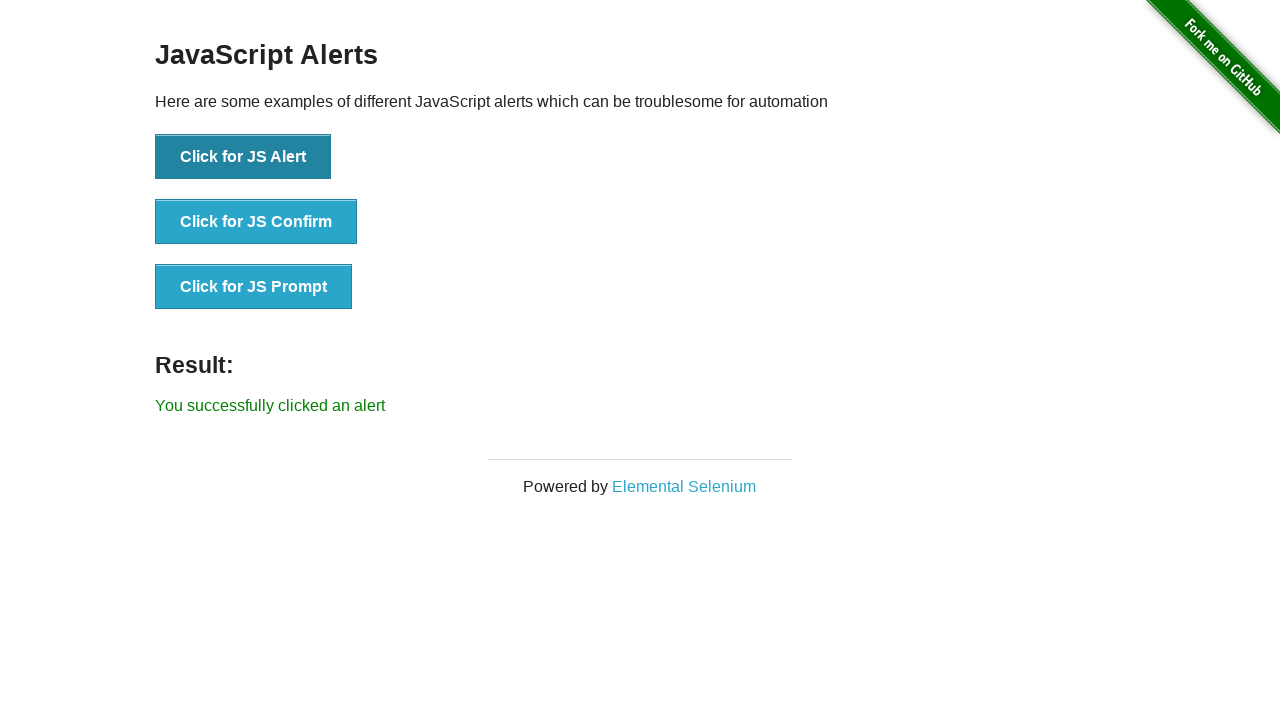